Tests clicking the login button on the Deens homepage and verifies the login page header is displayed

Starting URL: https://deens-master.now.sh/

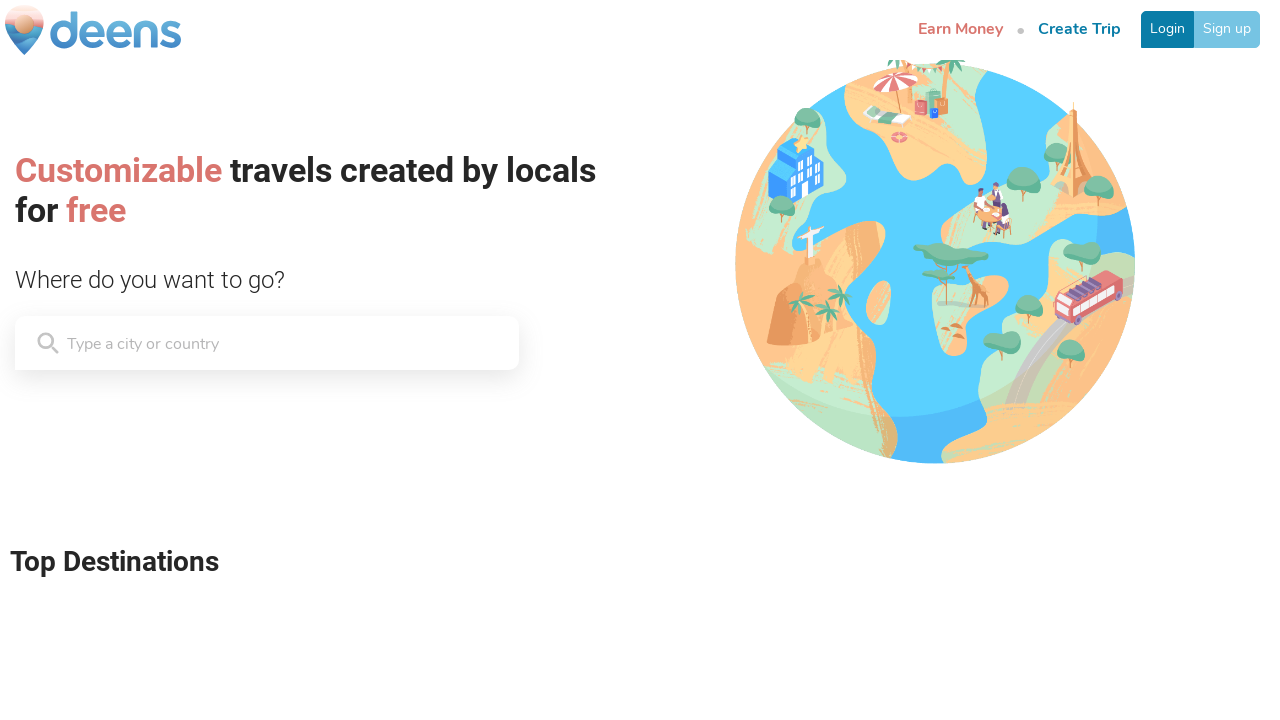

Clicked login button on Deens homepage at (1168, 29) on a[href='/login']
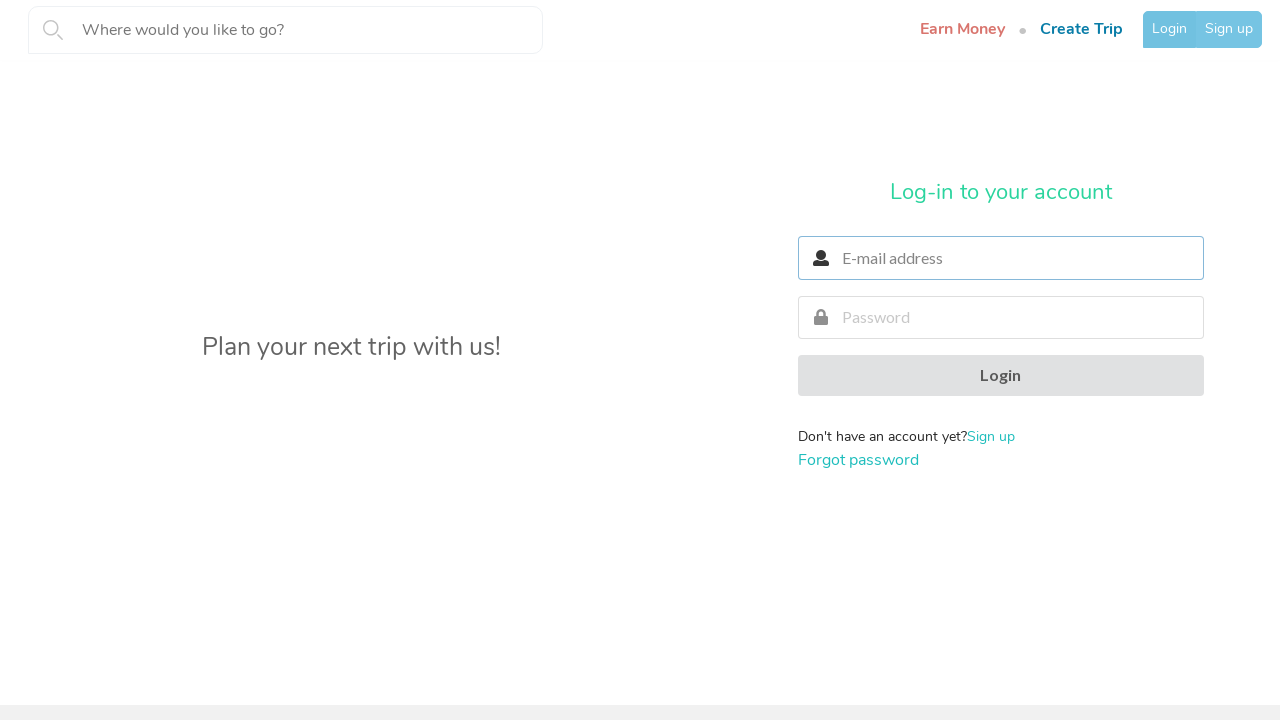

Login page header selector loaded
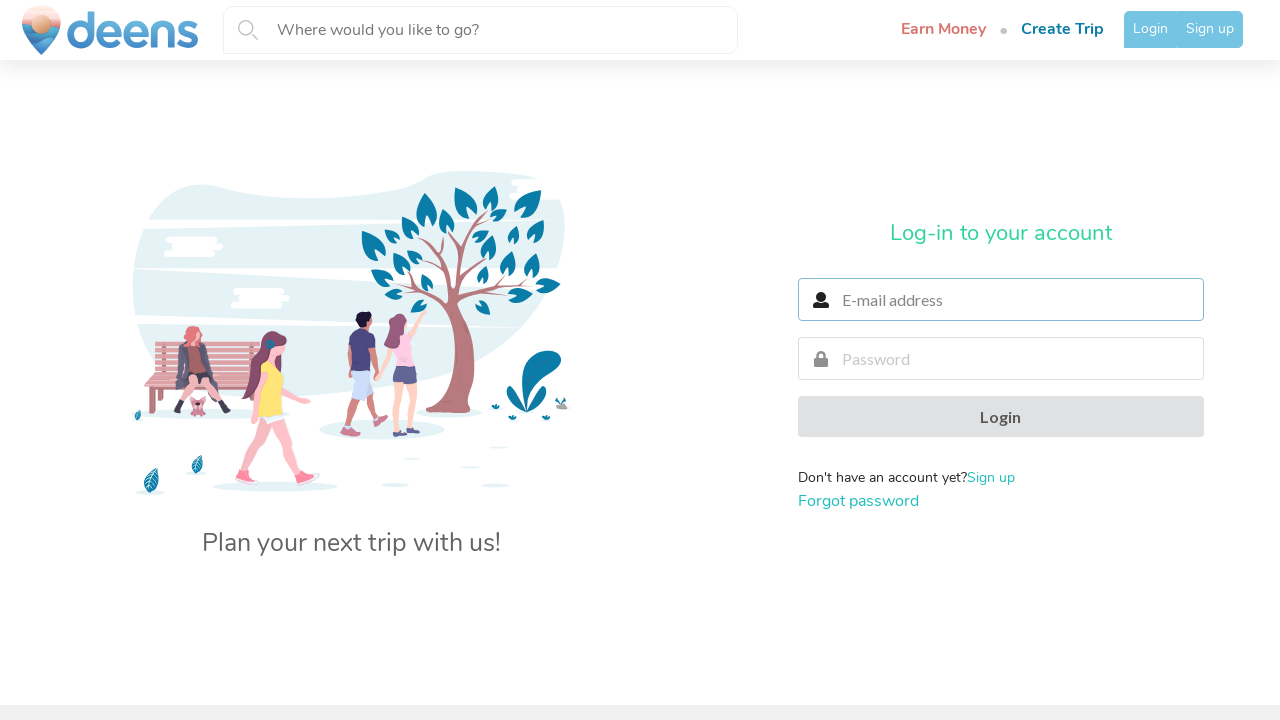

Located login page header element
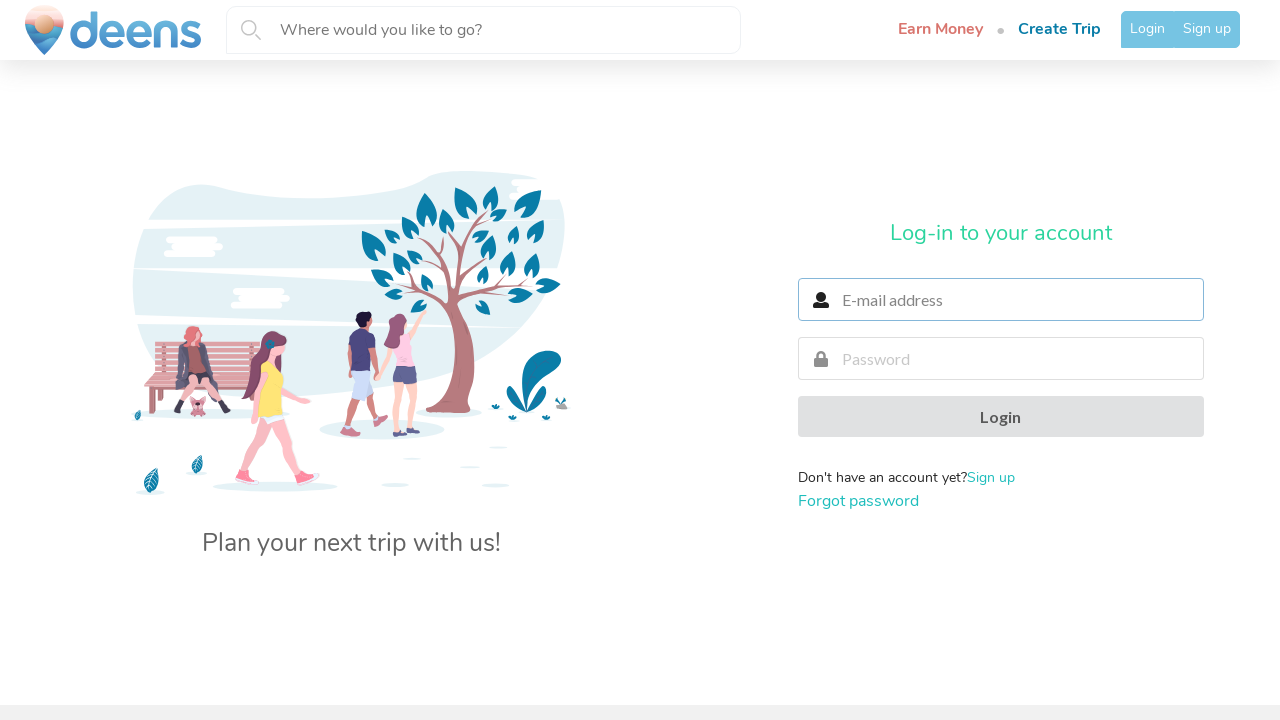

Verified login page header displays 'Log-in to your account'
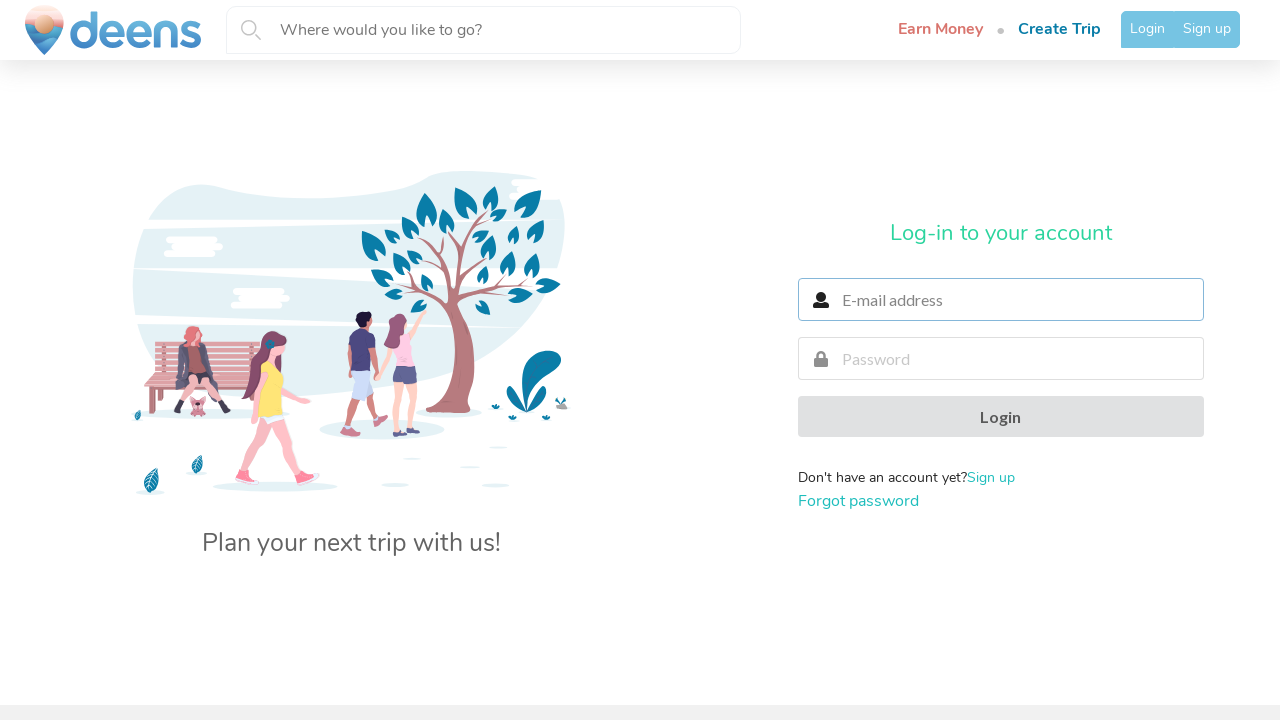

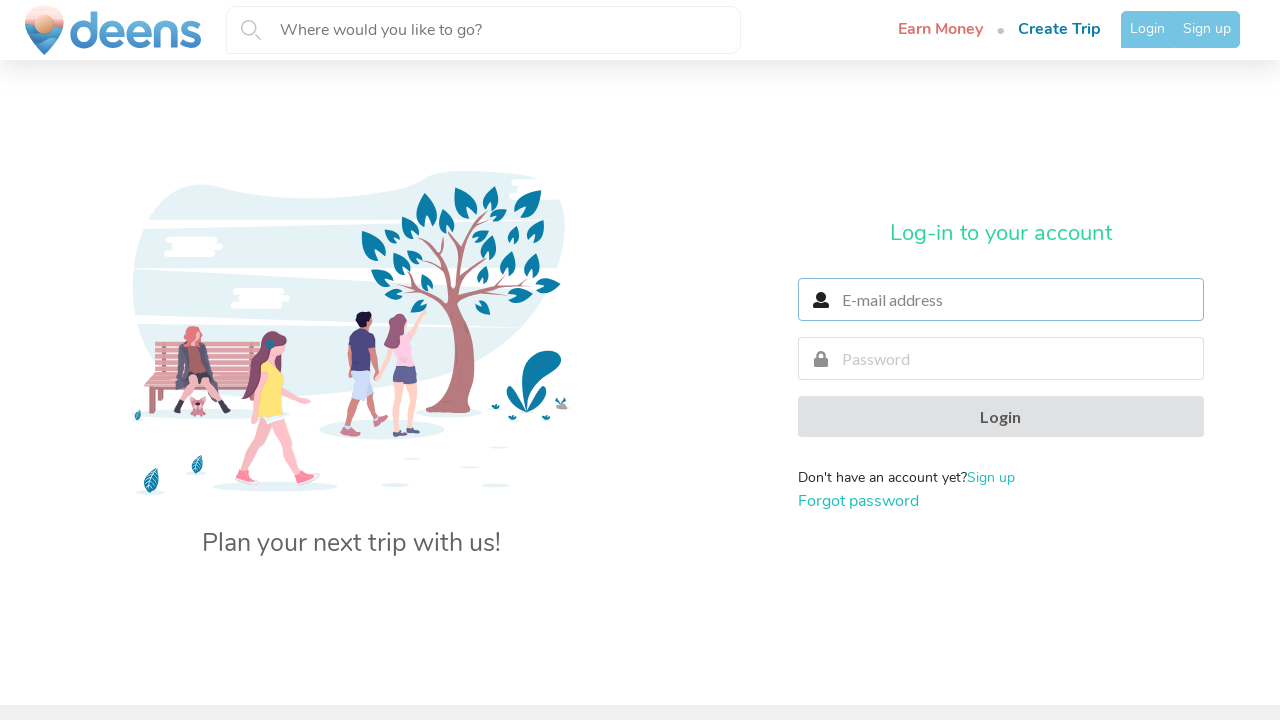